Tests navigation by clicking the "Book ticket" link and verifying that the user is redirected to the Login page

Starting URL: http://railwayb1.somee.com

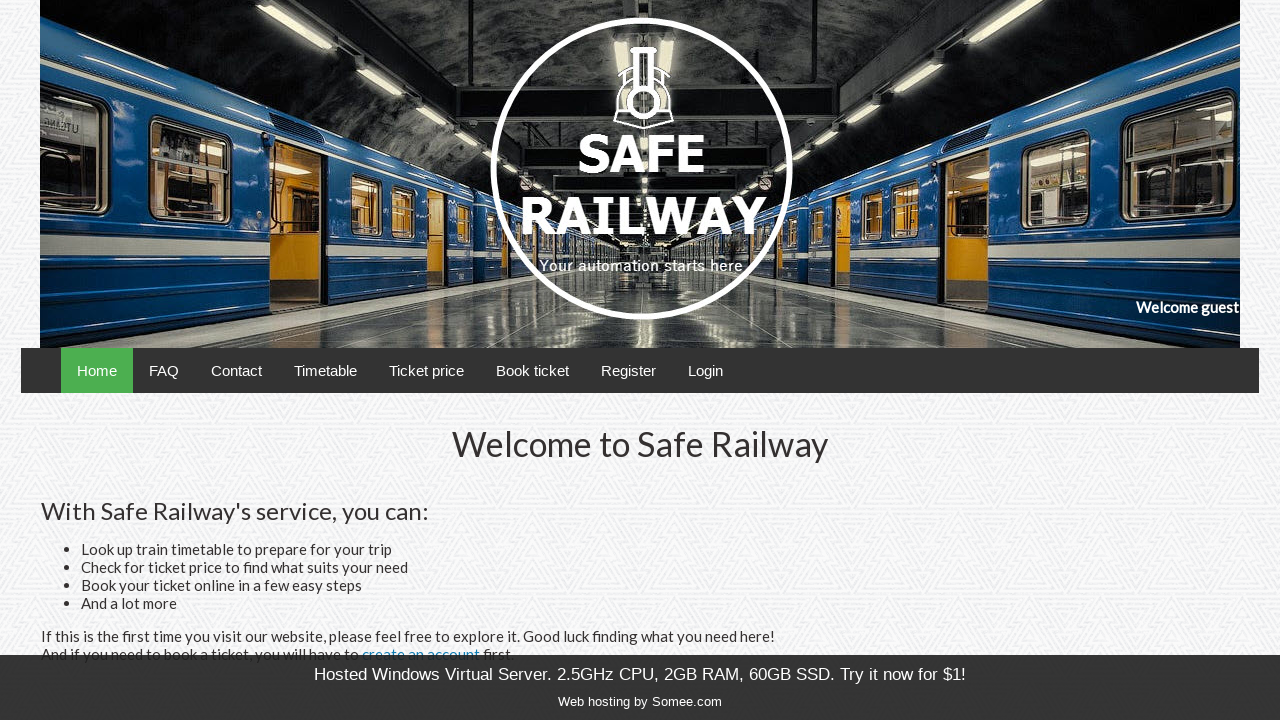

Clicked 'Book ticket' link at (532, 370) on text=Book ticket
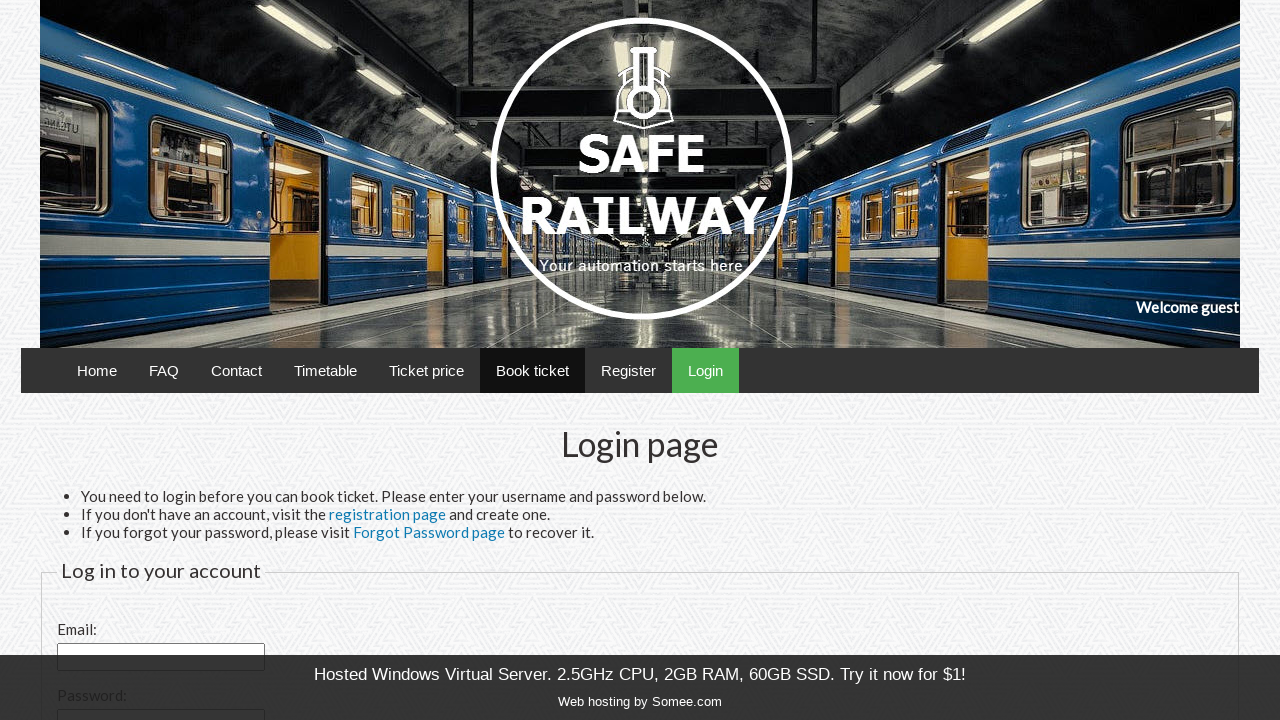

Page loaded and DOM content ready
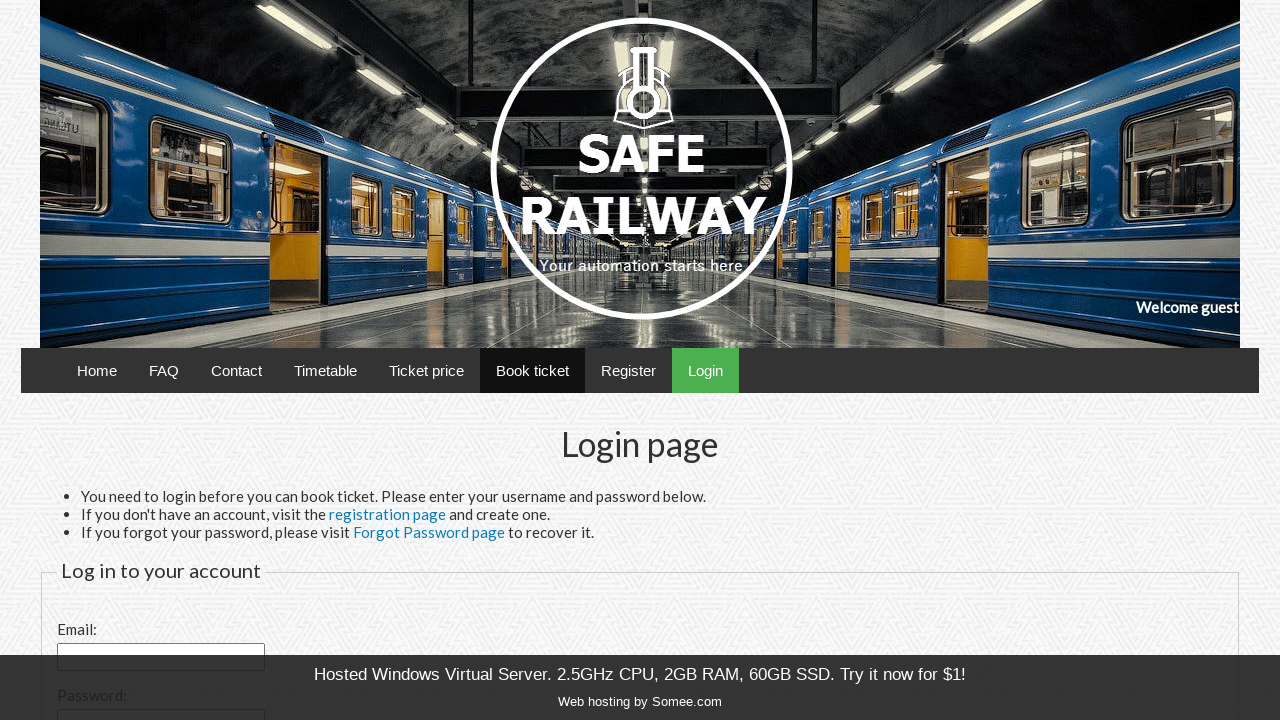

Verified page title contains 'Login'
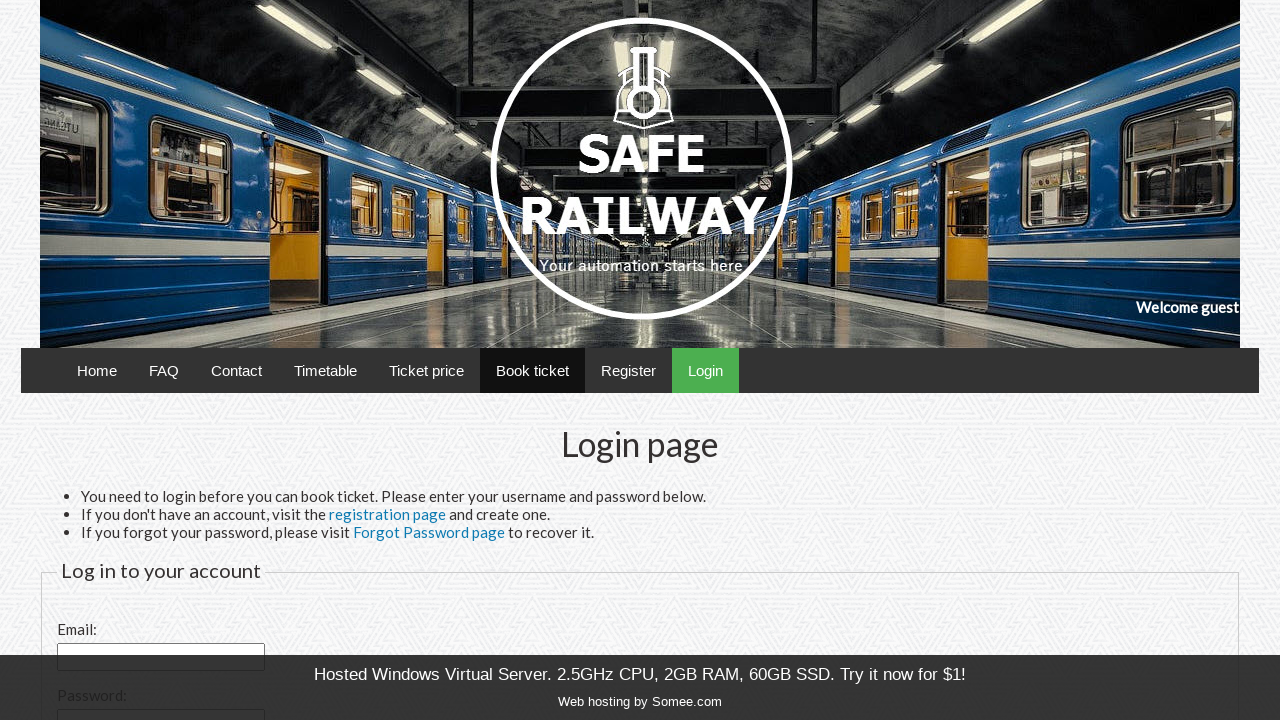

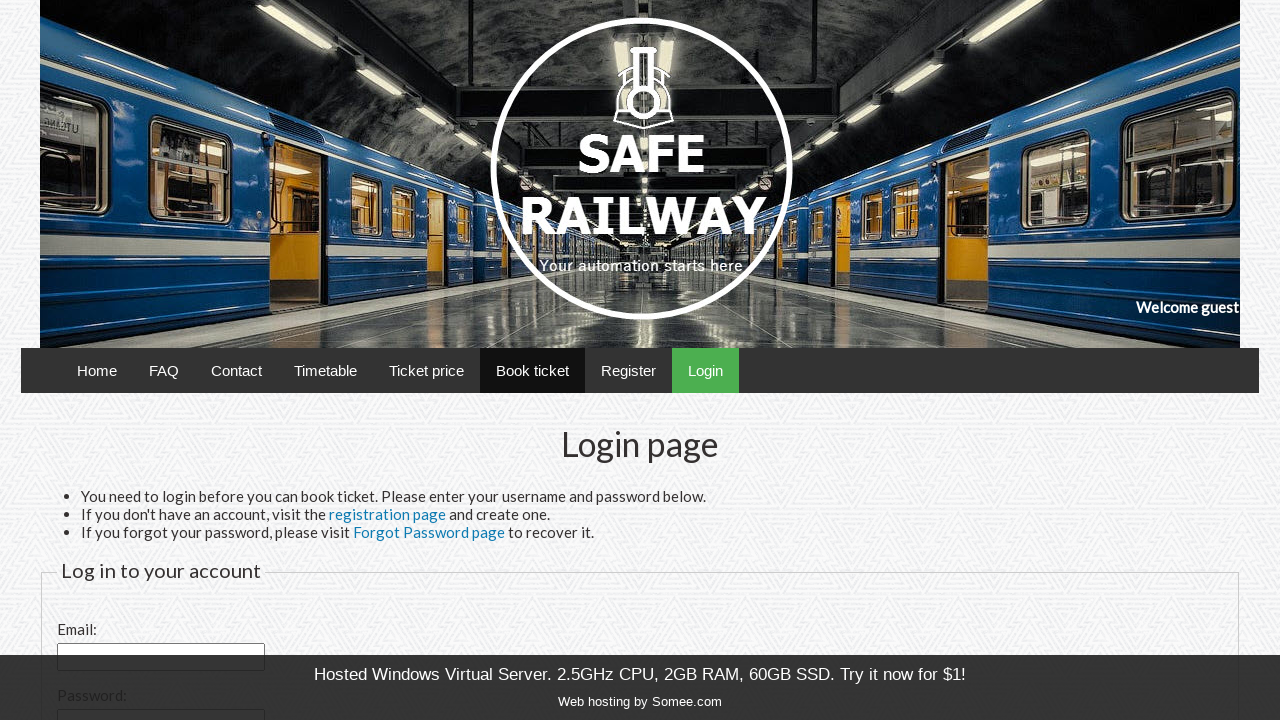